Tests the Add/Remove Elements functionality by clicking Add Element to create a Delete button, then clicking Delete to remove it

Starting URL: https://the-internet.herokuapp.com/

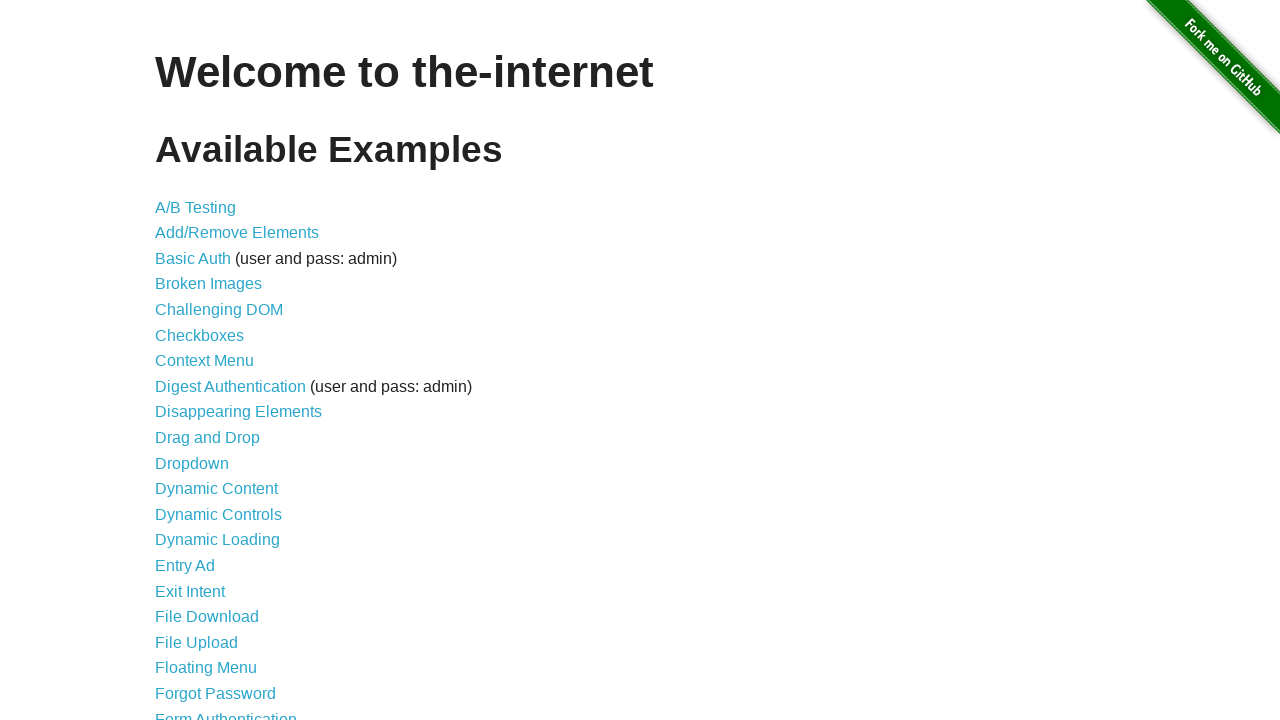

Clicked the Add/Remove Elements link at (237, 233) on internal:role=link[name="Add/Remove Elements"i]
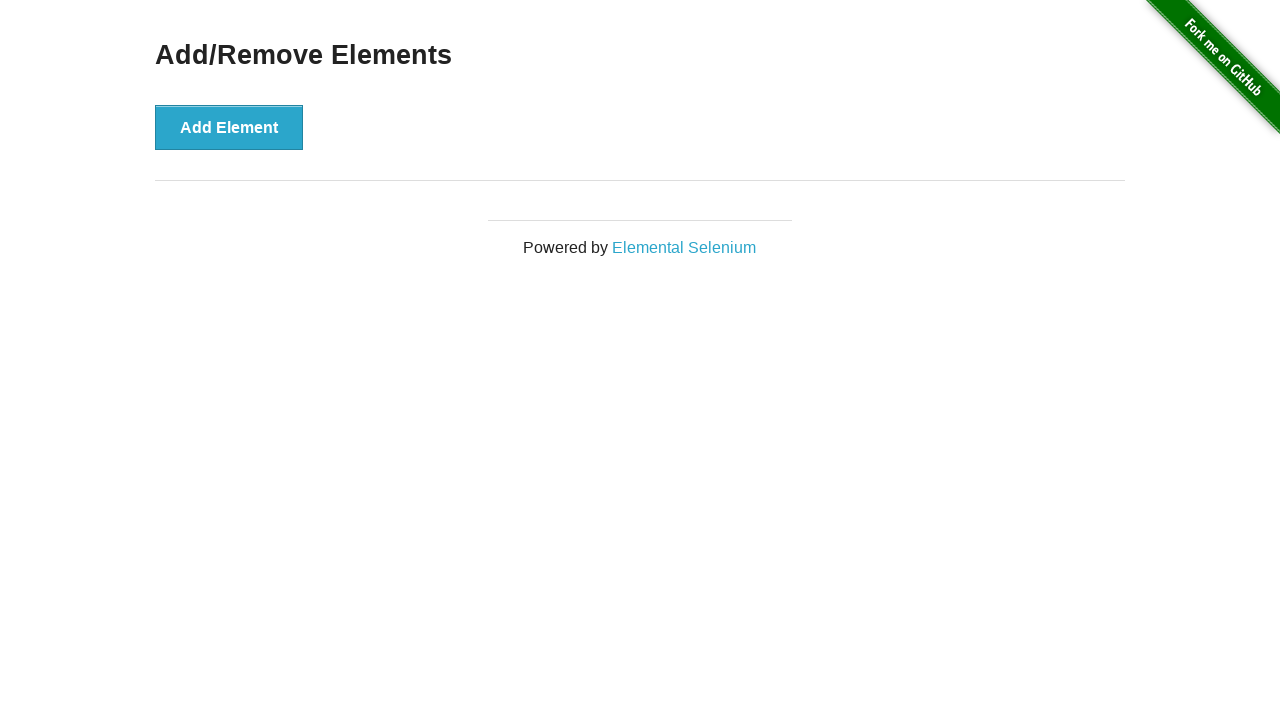

Add/Remove Elements page heading loaded
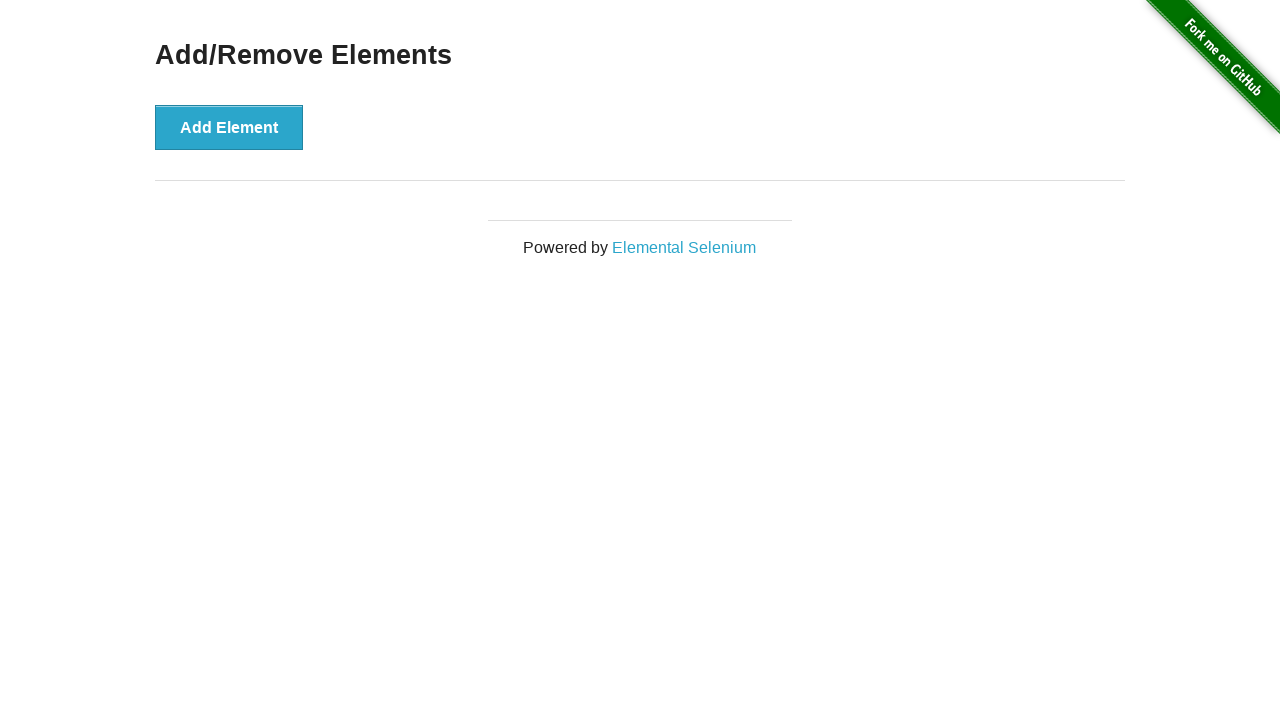

Clicked Add Element button to create a Delete button at (229, 127) on internal:role=button[name="Add Element"i]
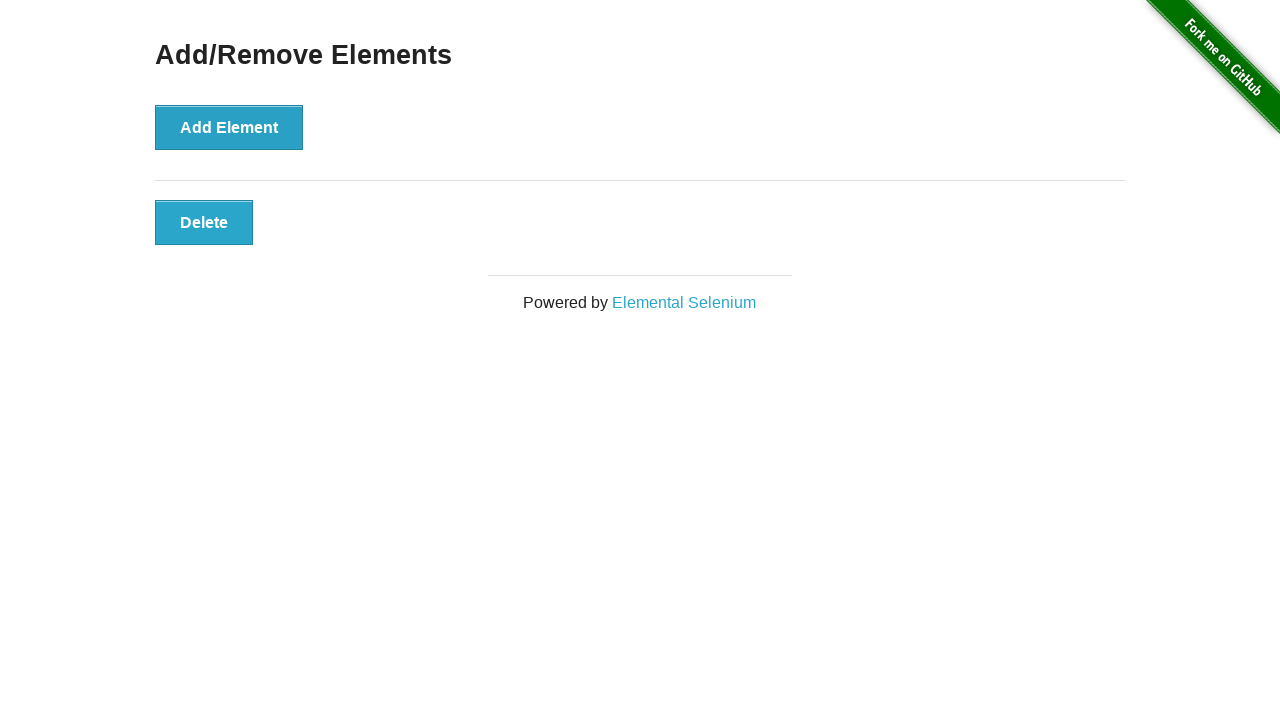

Delete button appeared on the page
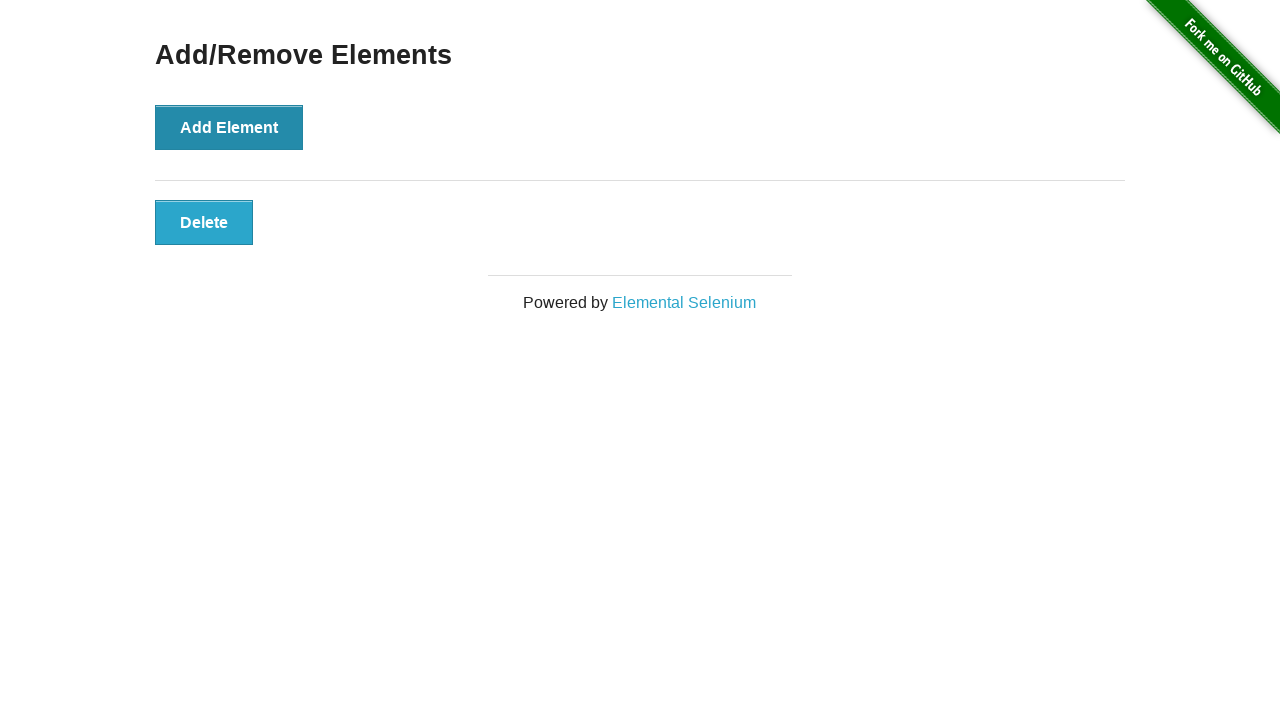

Clicked Delete button to remove the element at (204, 222) on internal:role=button[name="Delete"i]
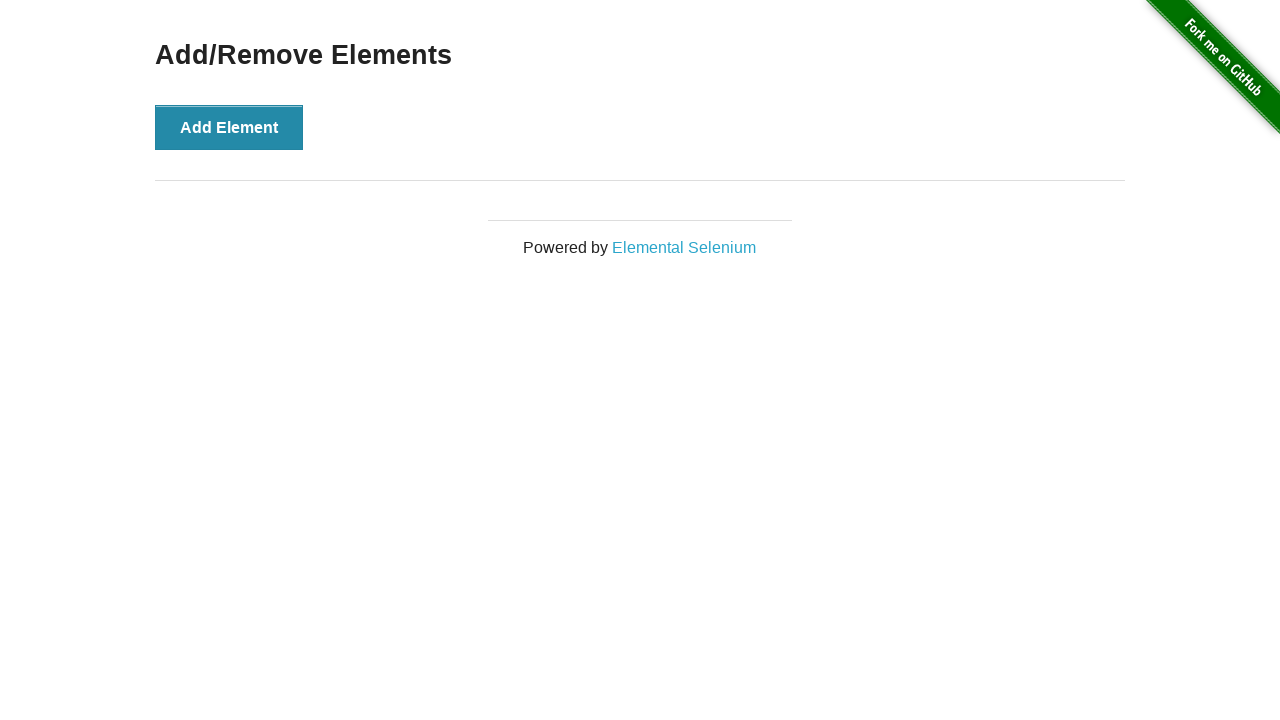

Verified Add Element button is visible after deletion
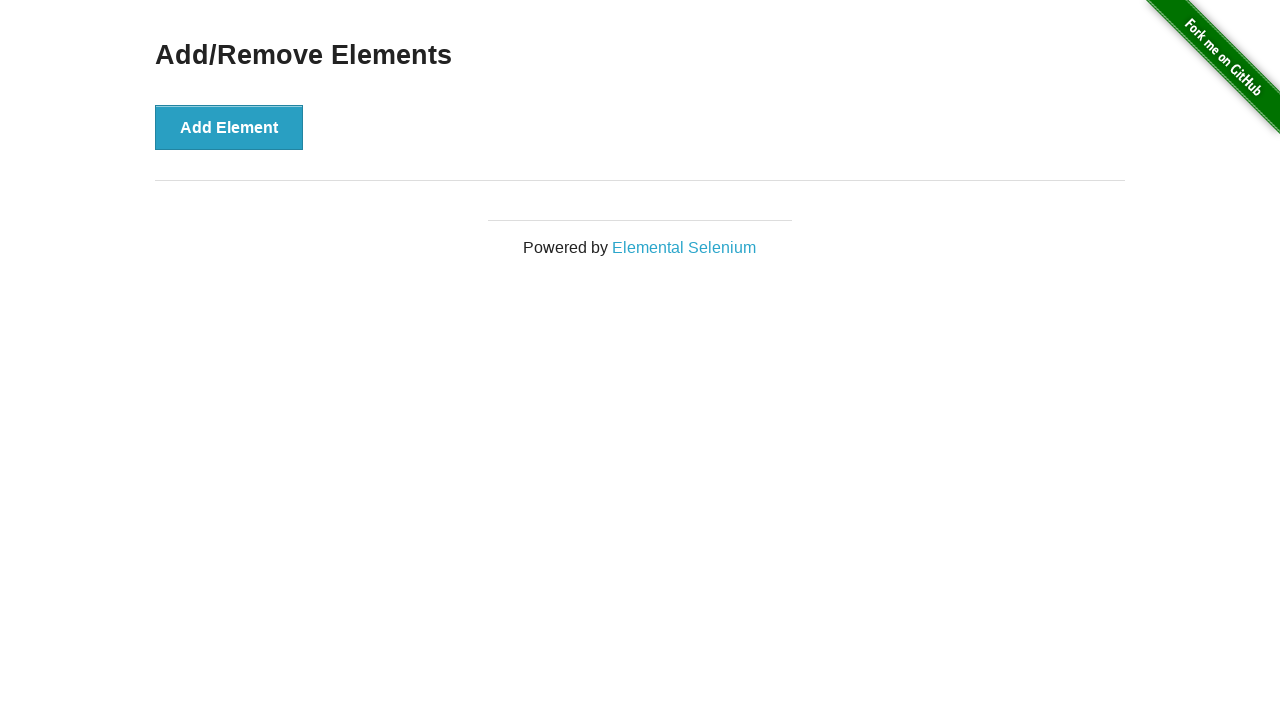

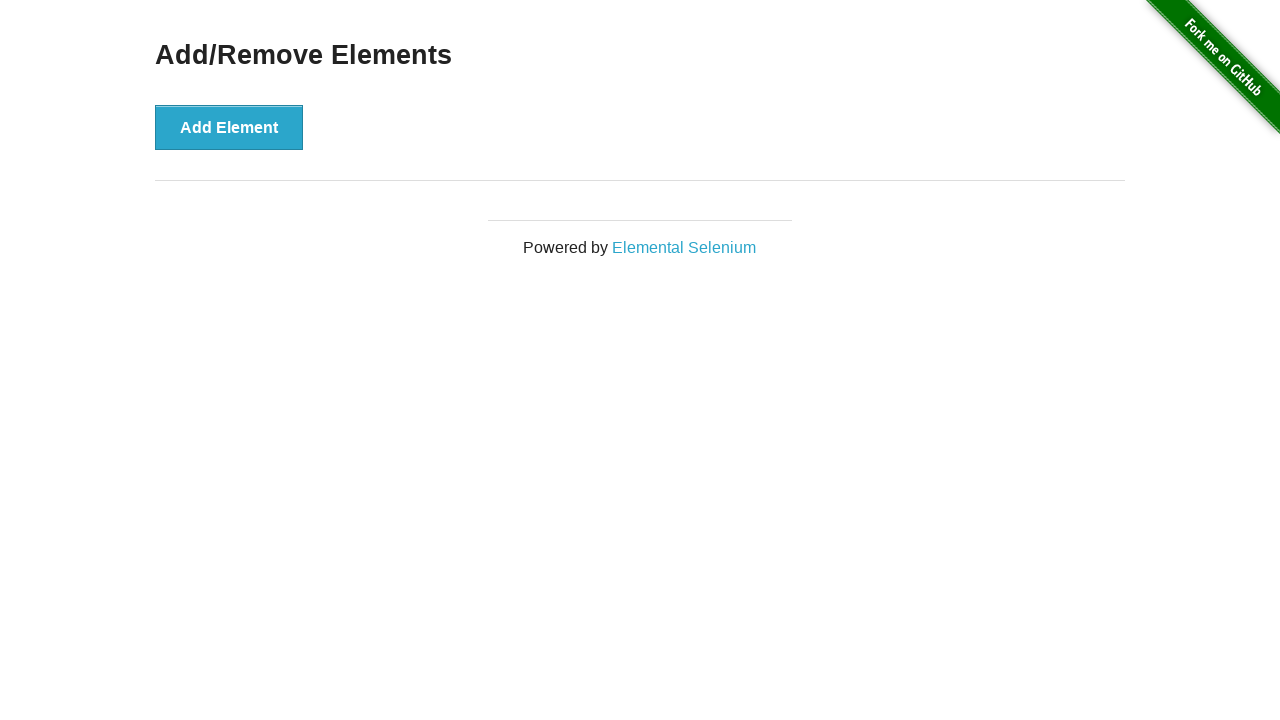